Tests search behavior with empty query, spaces only, and special characters to ensure the site handles edge cases gracefully

Starting URL: https://playwright.dev/

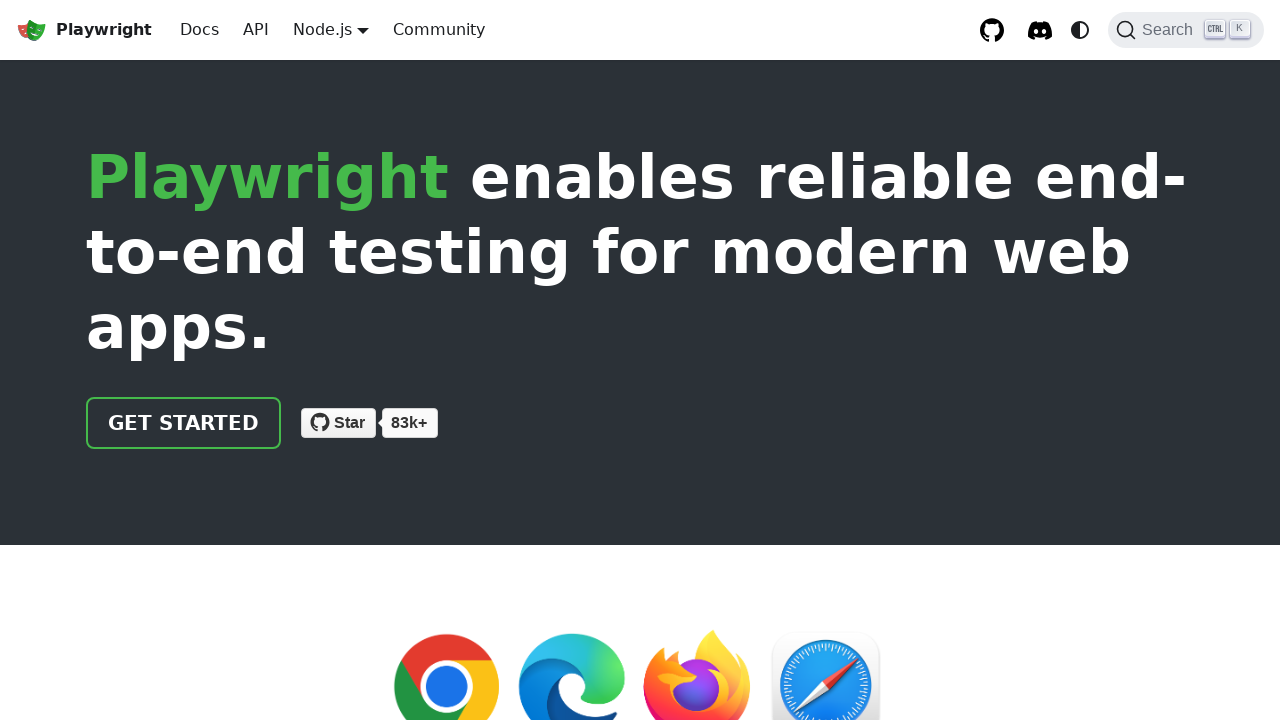

Page loaded with networkidle state
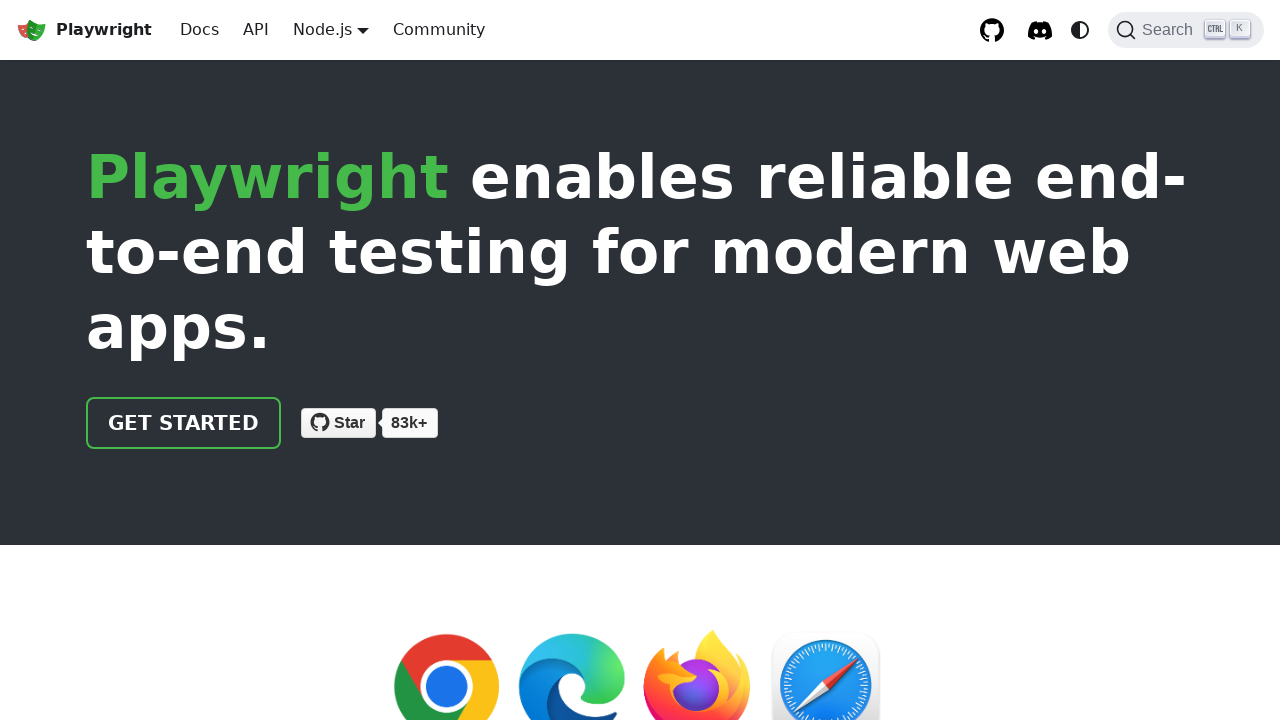

Opened search dialog with Ctrl+K
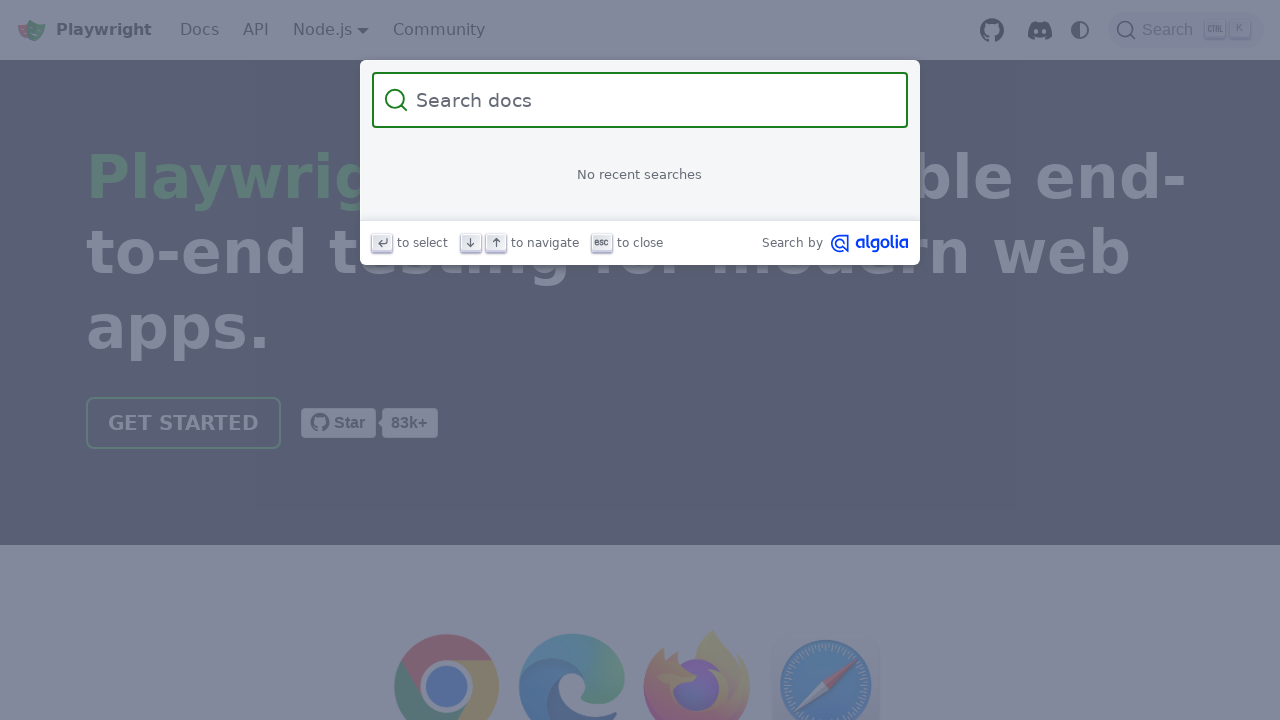

Search input field became visible
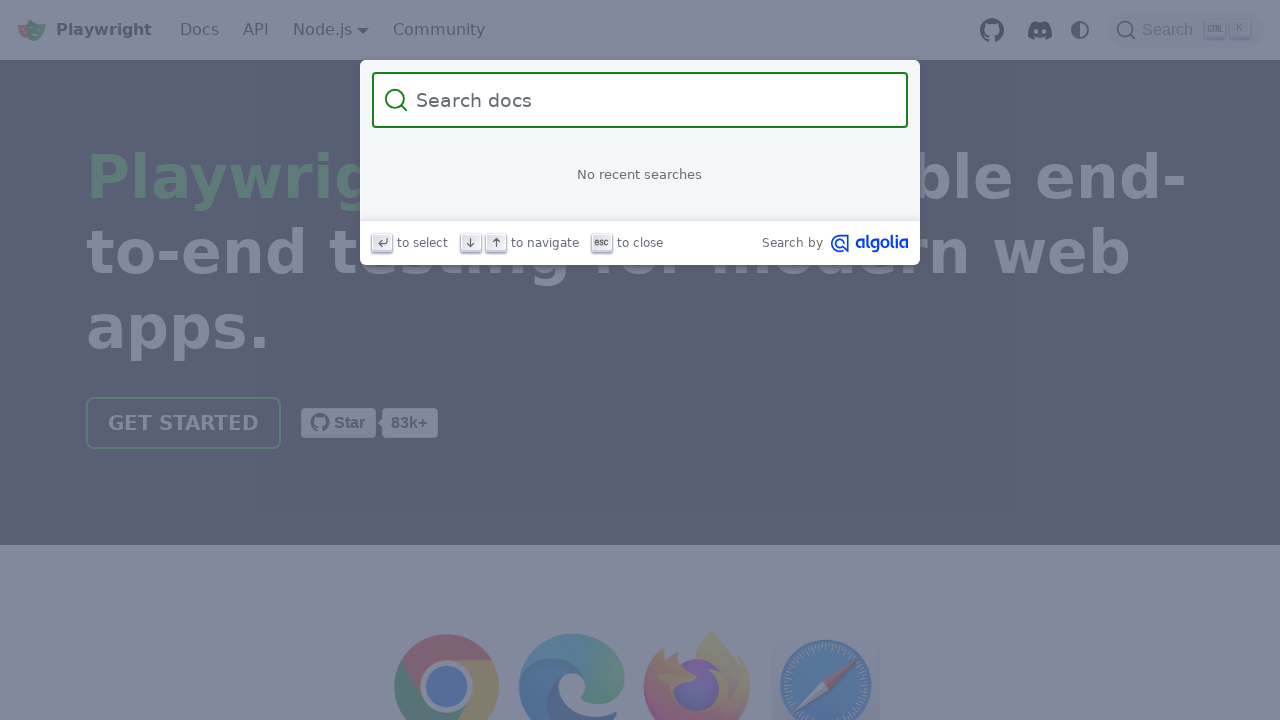

Pressed Enter with empty search query
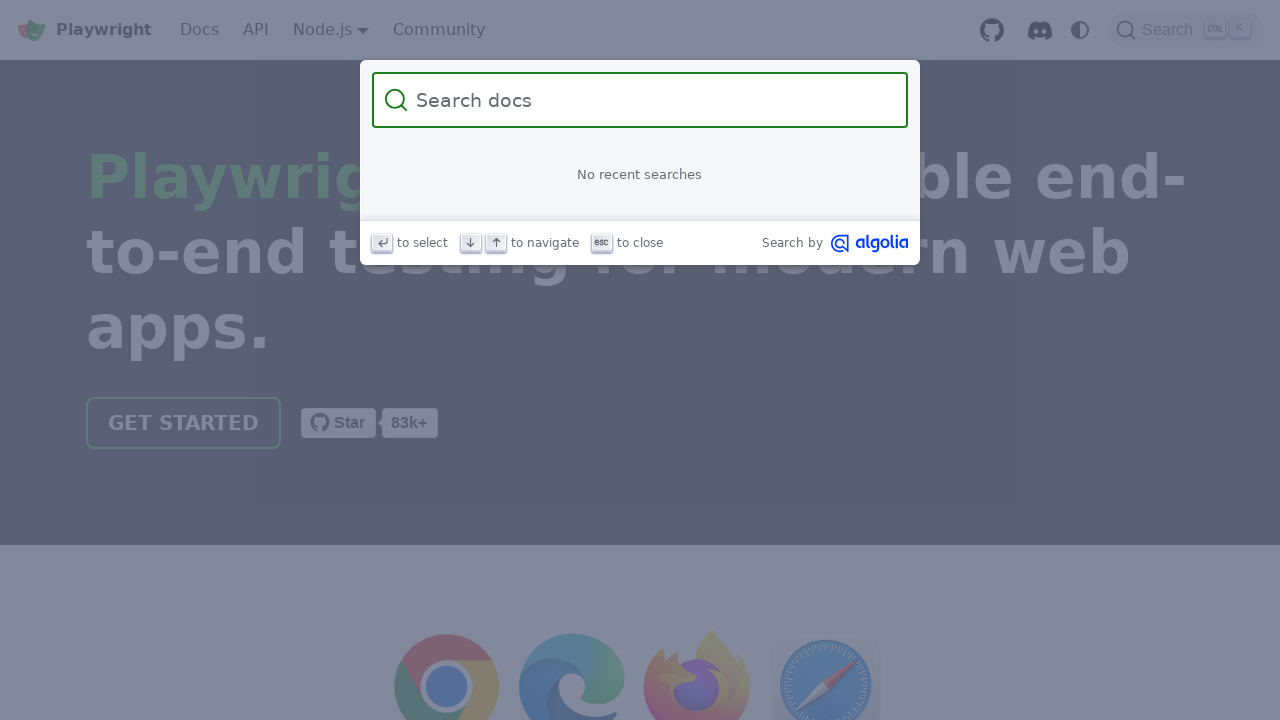

Waited 300ms for empty query response
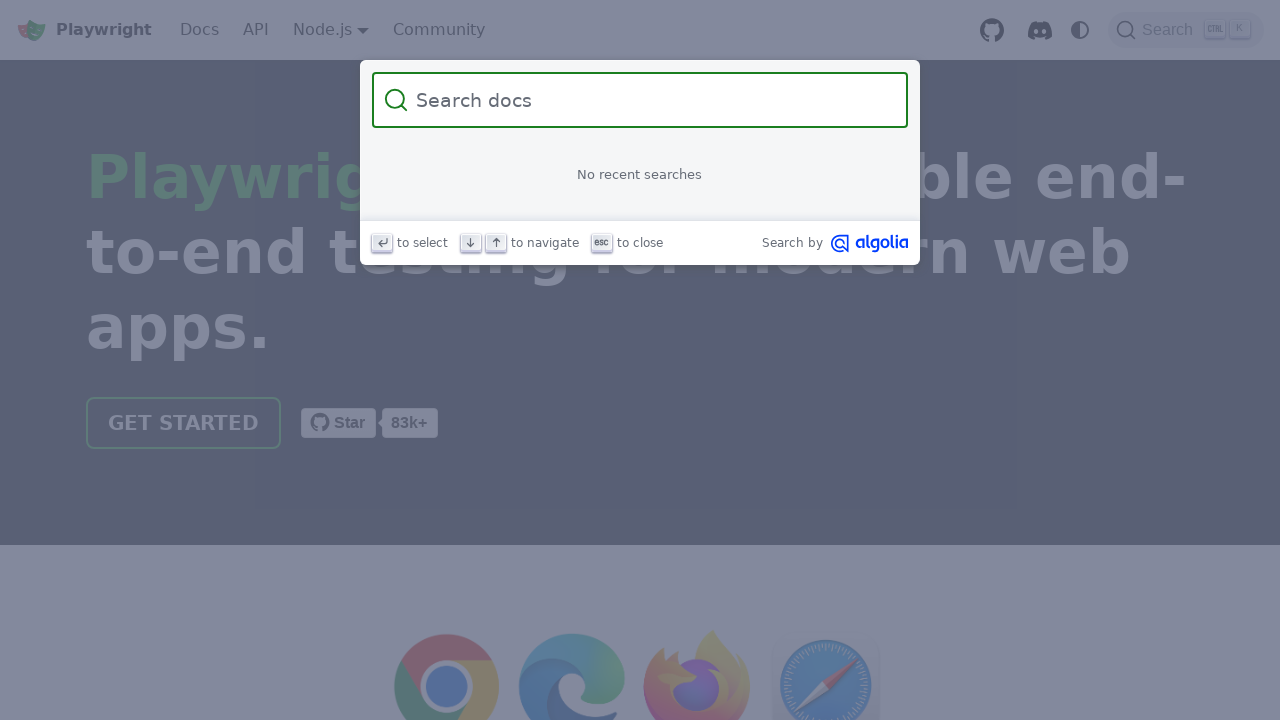

Filled search input with spaces only on input[type='search'], input[placeholder*='Search']
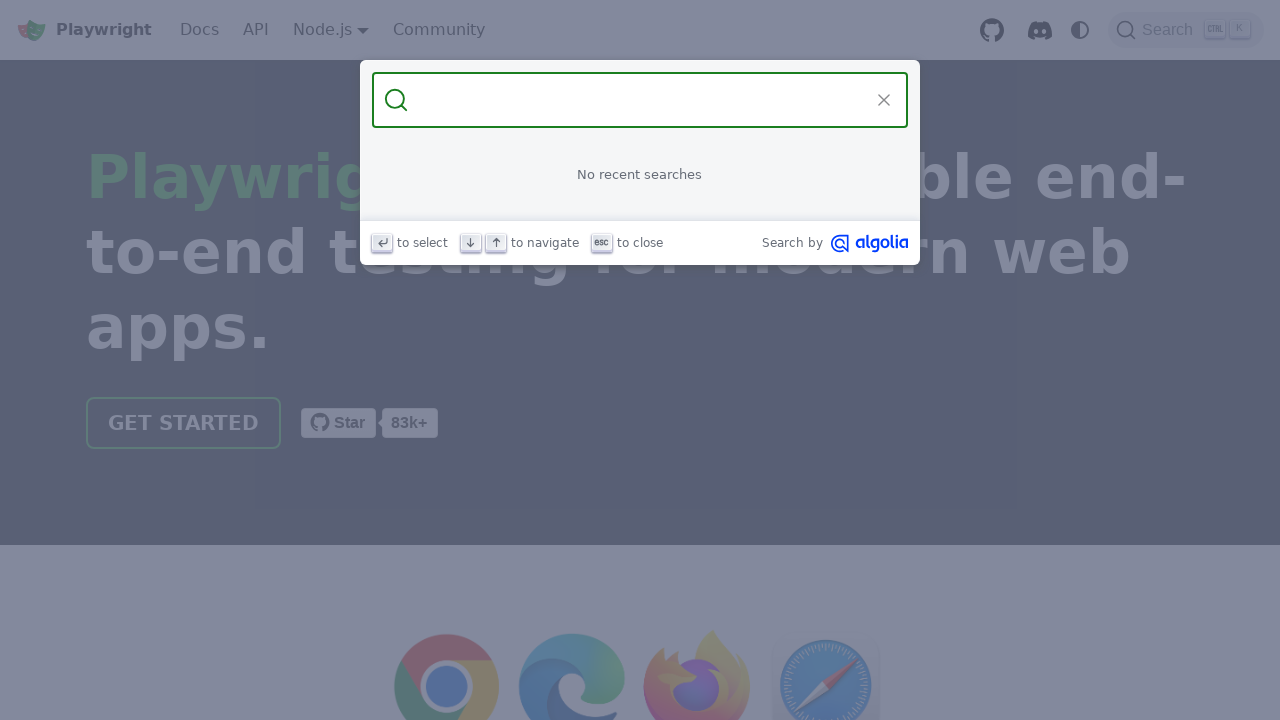

Pressed Enter with spaces-only query
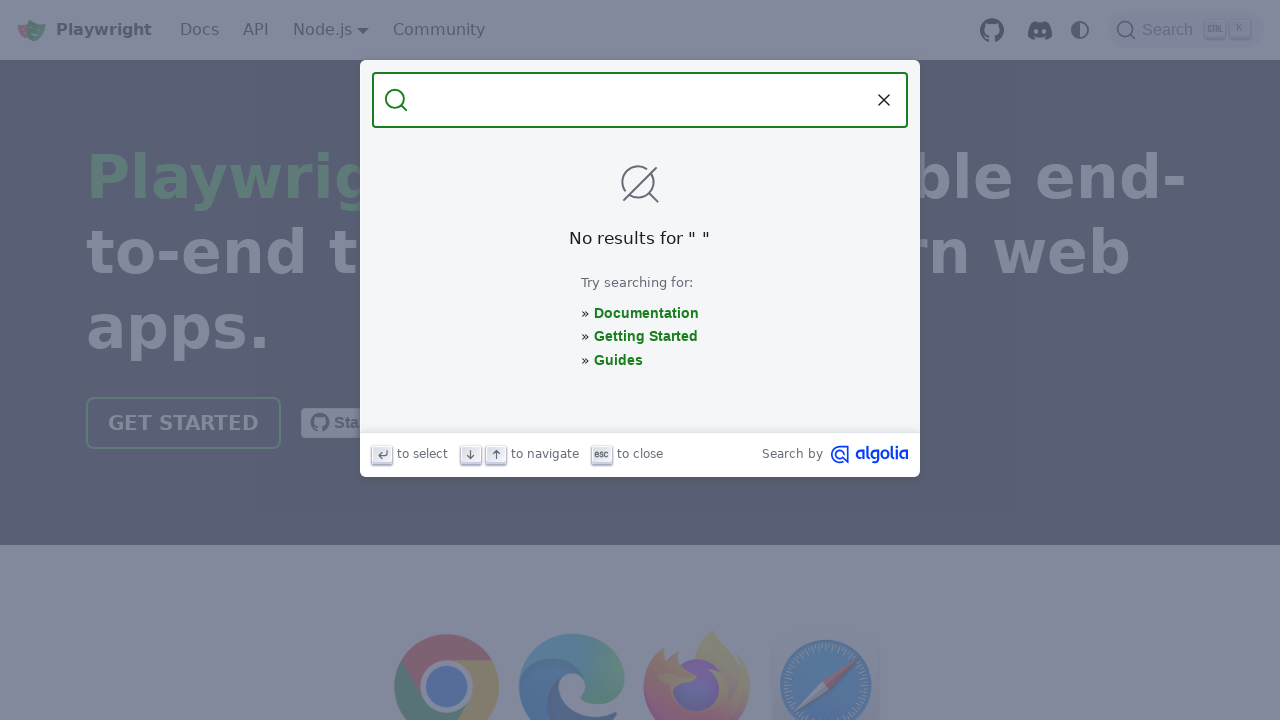

Waited 300ms for spaces-only query response
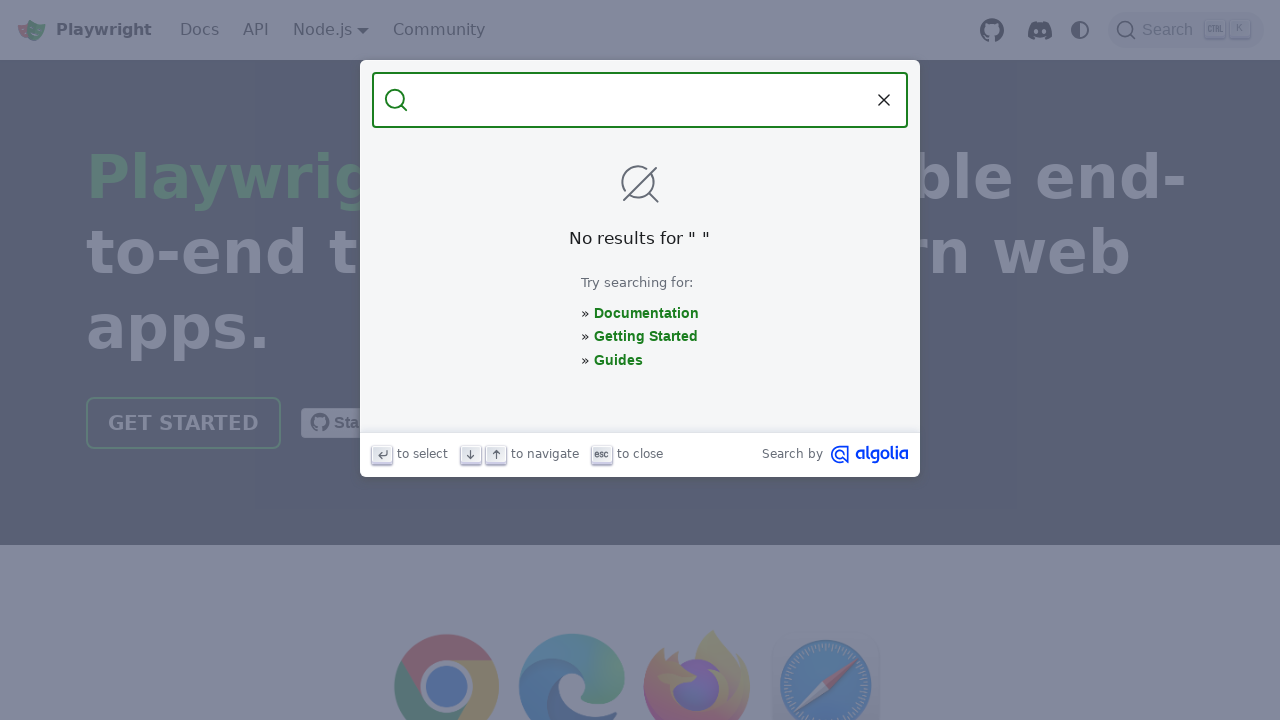

Filled search input with special characters '@#$%^&*()' on input[type='search'], input[placeholder*='Search']
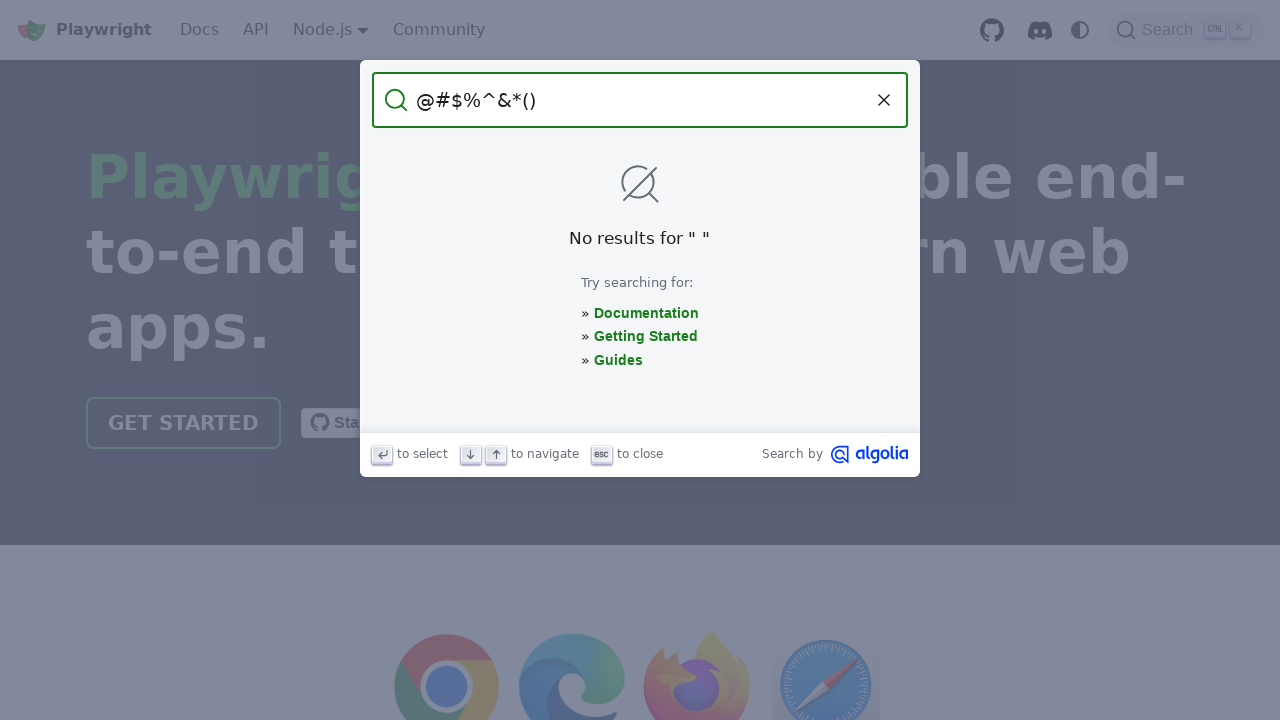

Pressed Enter with special characters query
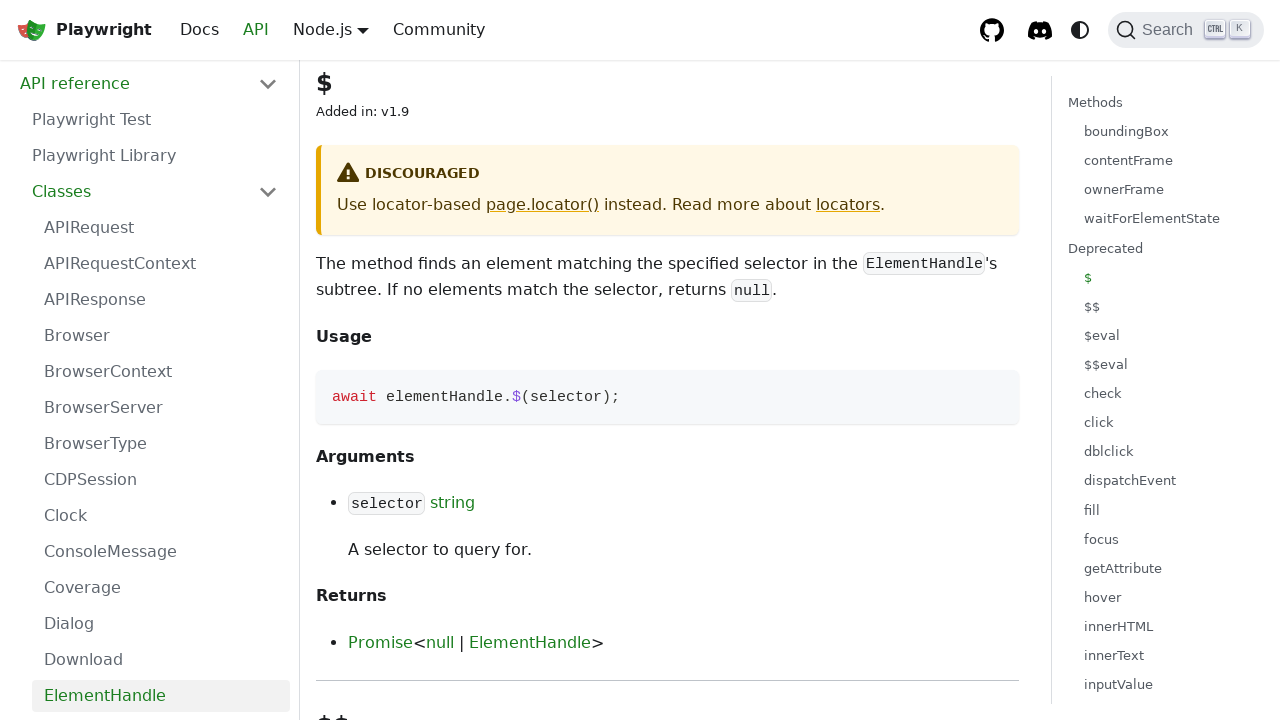

Waited 300ms for special characters query response
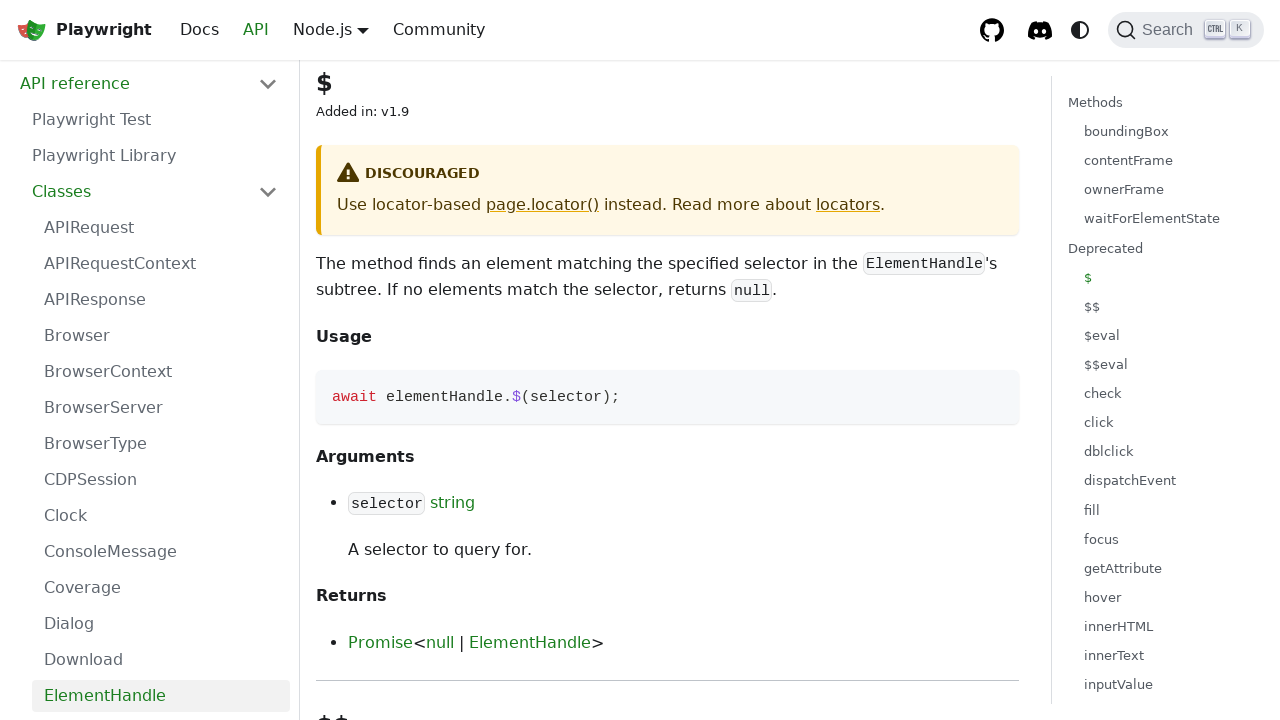

Closed search dialog with Escape key
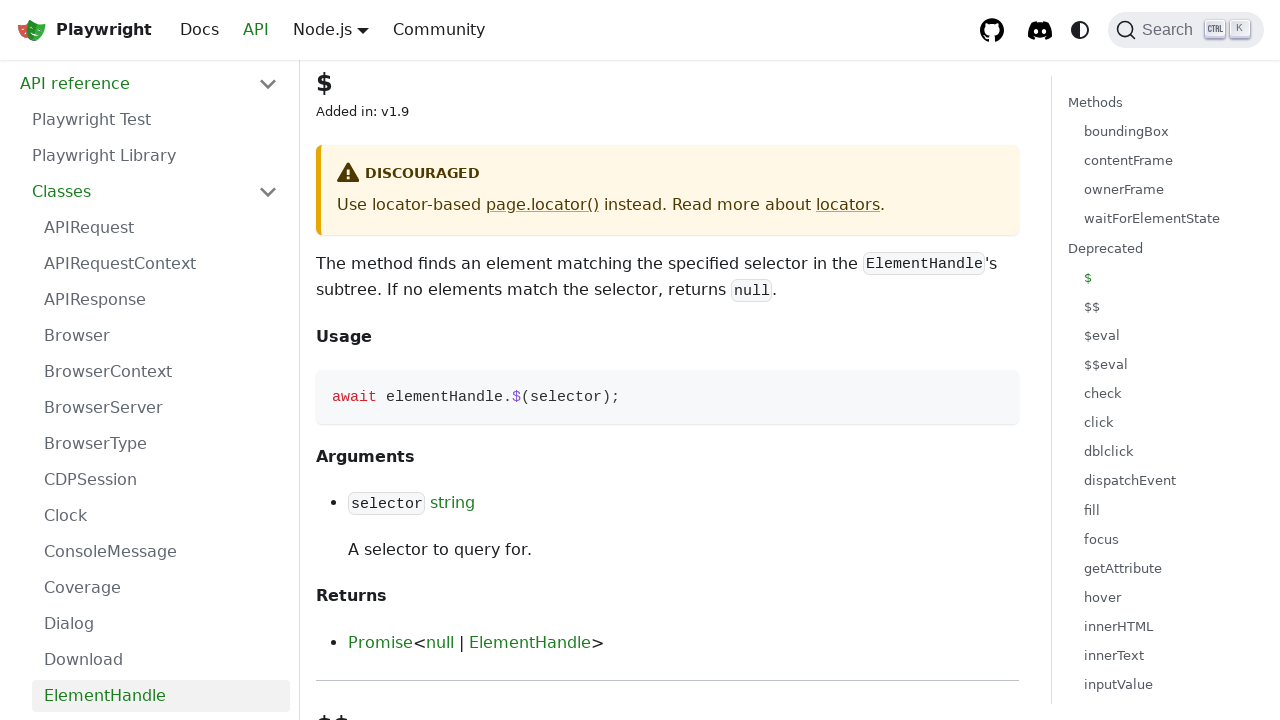

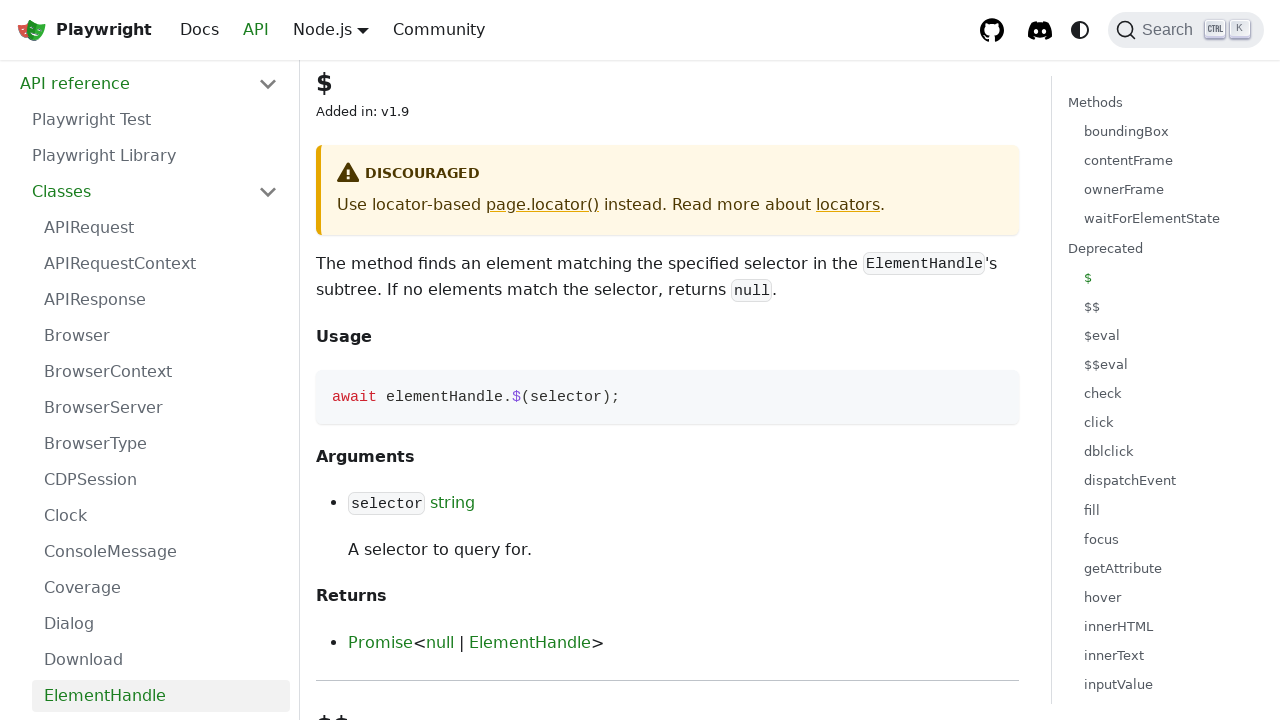